Tests checkbox handling by selecting the first 3 checkboxes, then iterating through all checkboxes and unchecking any that are selected.

Starting URL: https://testautomationpractice.blogspot.com/

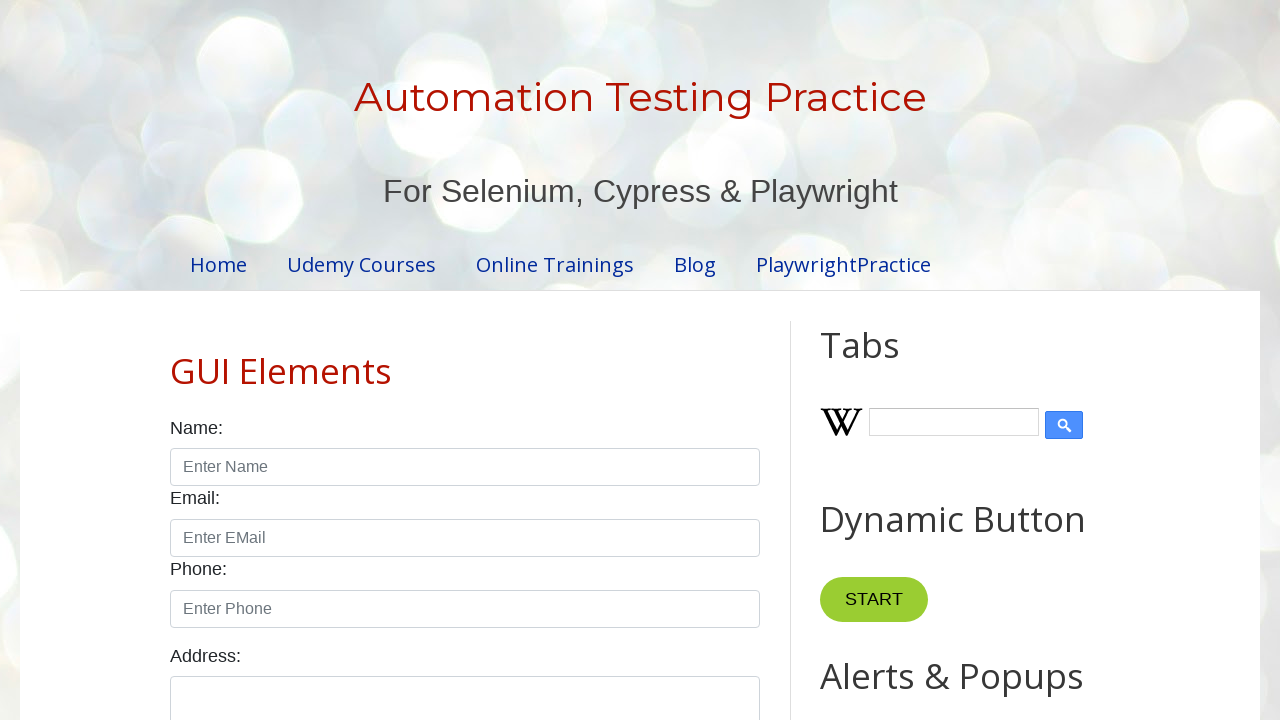

Located all checkboxes with form-check-input class
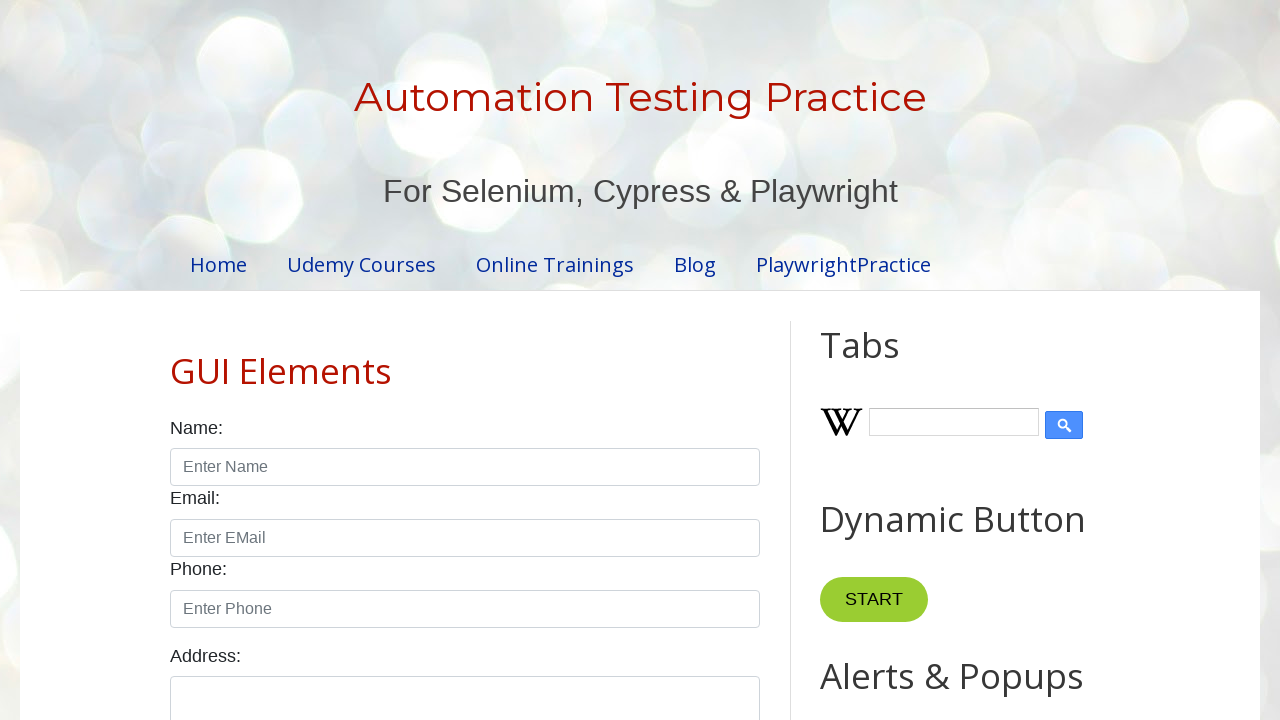

Clicked checkbox 1 to select it at (176, 360) on input.form-check-input[type='checkbox'] >> nth=0
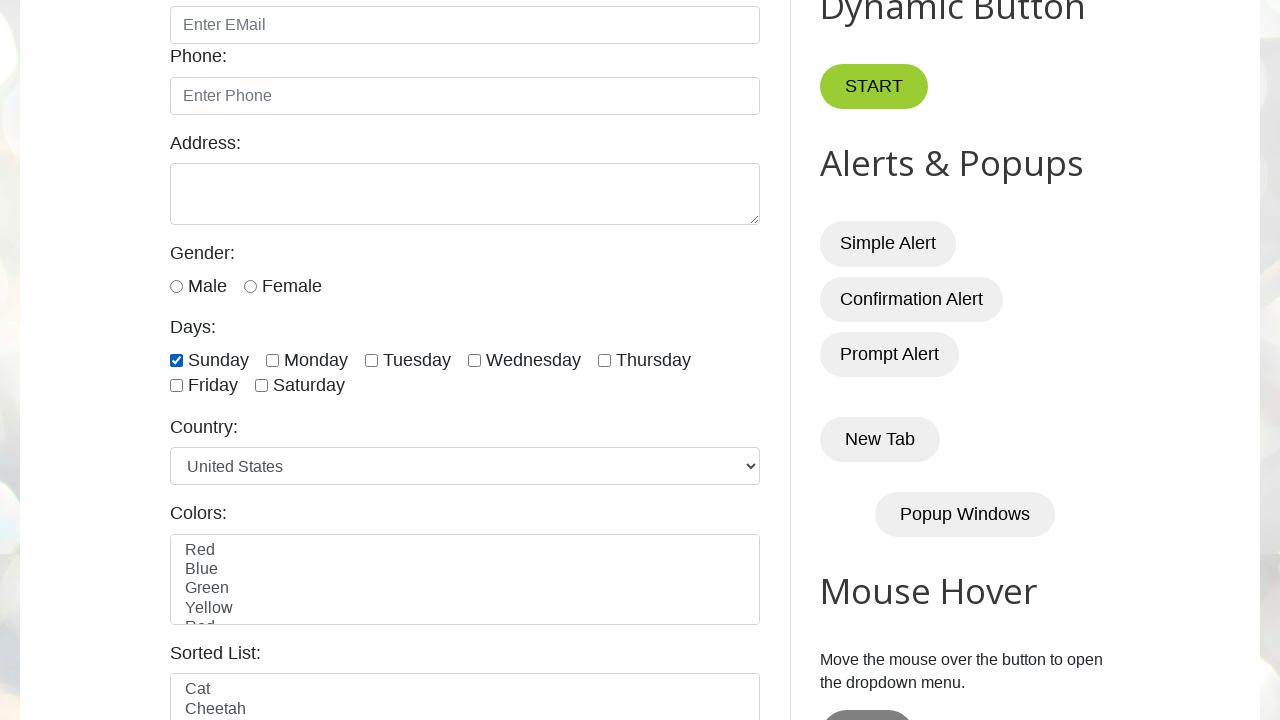

Clicked checkbox 2 to select it at (272, 360) on input.form-check-input[type='checkbox'] >> nth=1
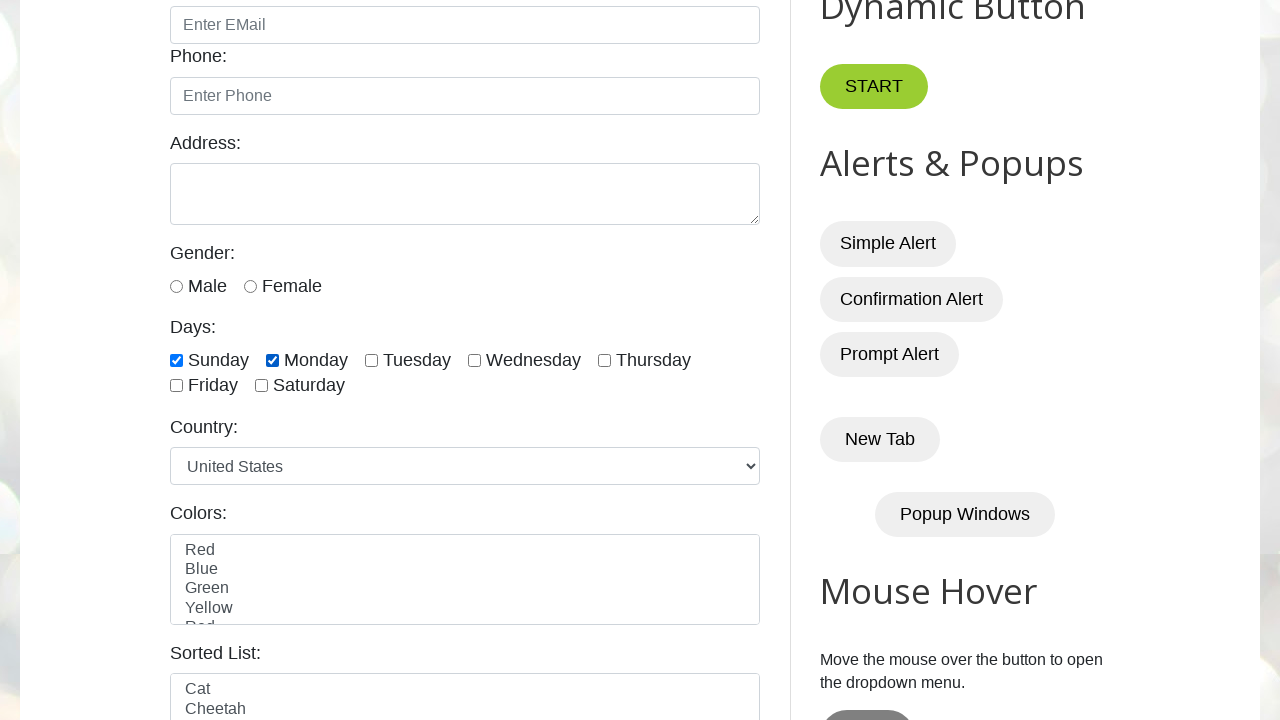

Clicked checkbox 3 to select it at (372, 360) on input.form-check-input[type='checkbox'] >> nth=2
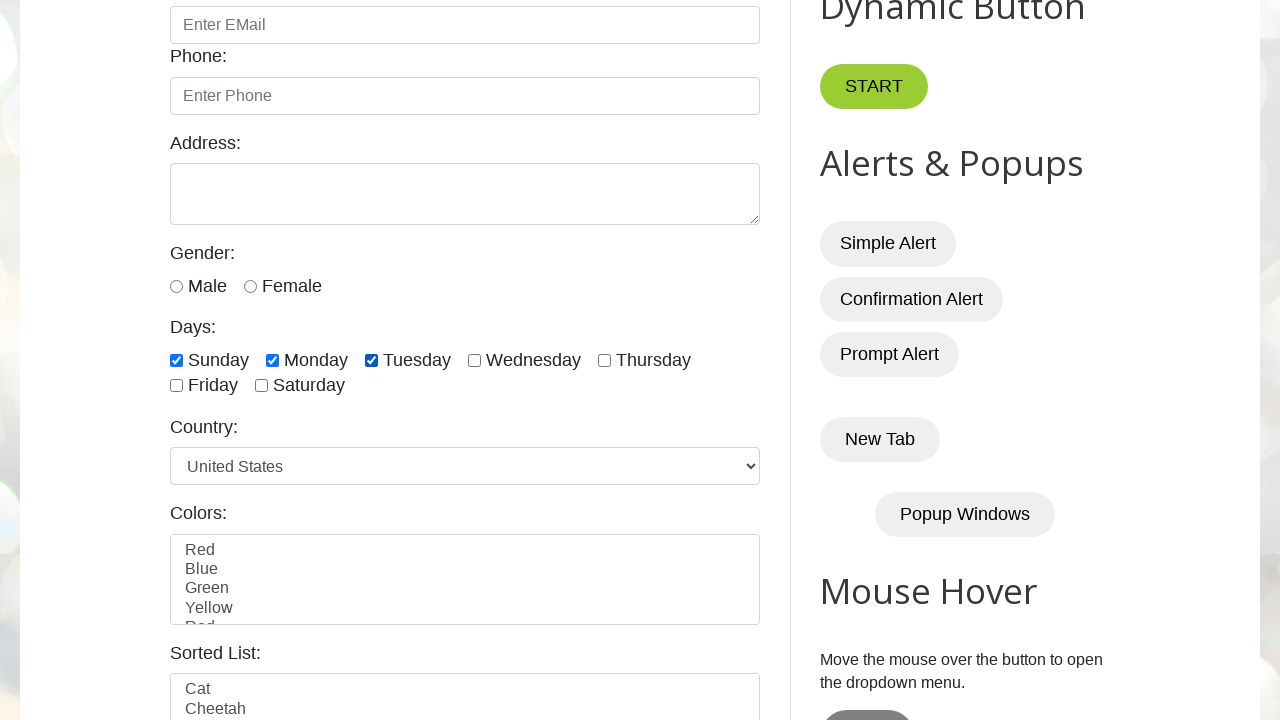

Waited 500ms for UI to update
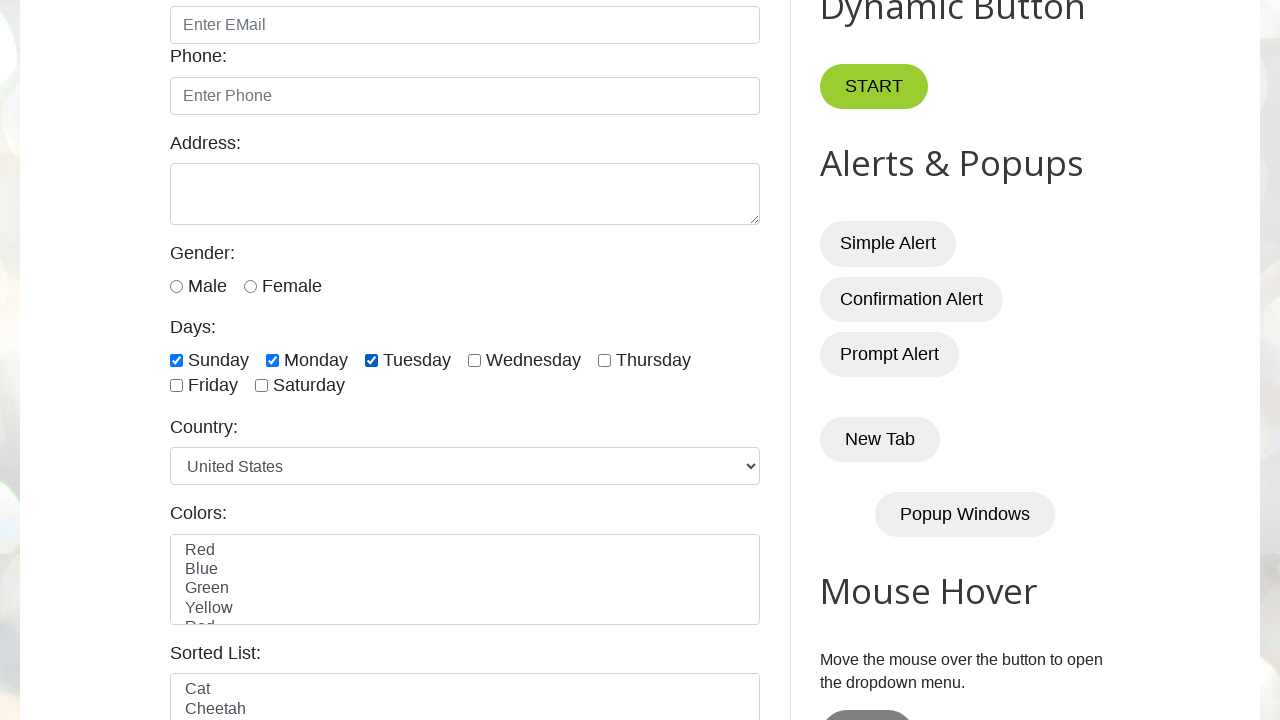

Counted total checkboxes: 7
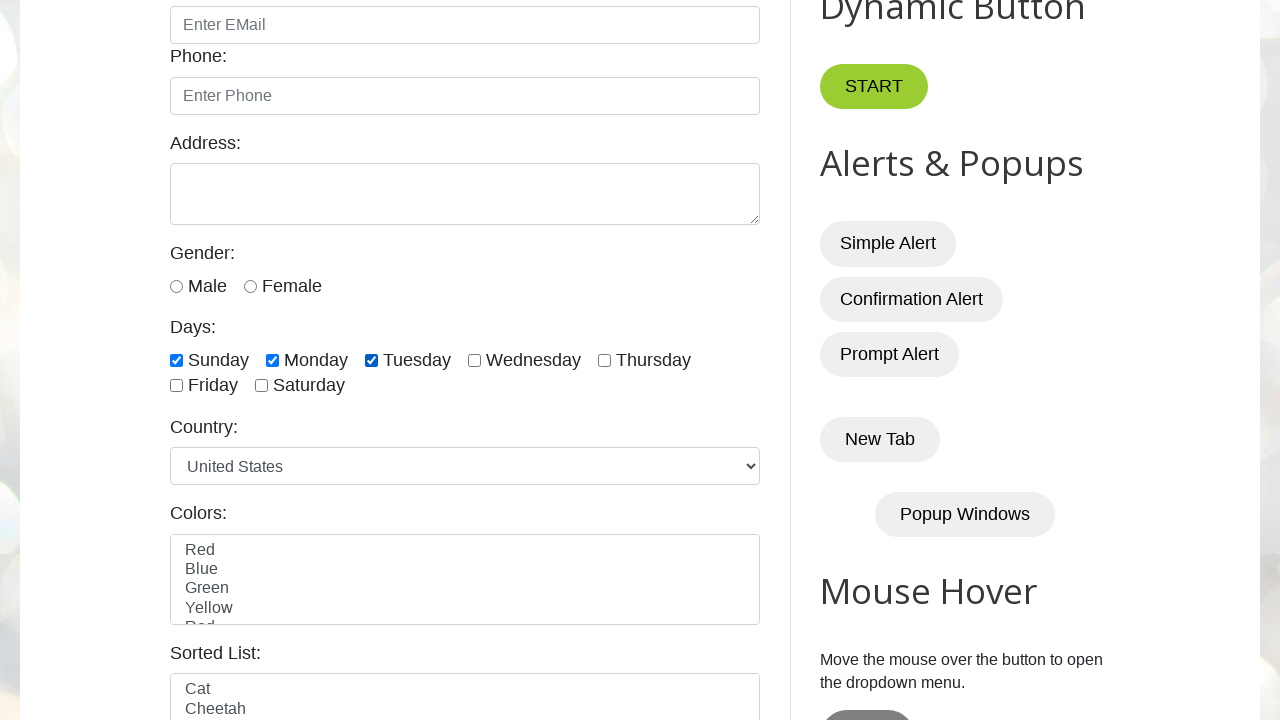

Retrieved checkbox 1 for checking state
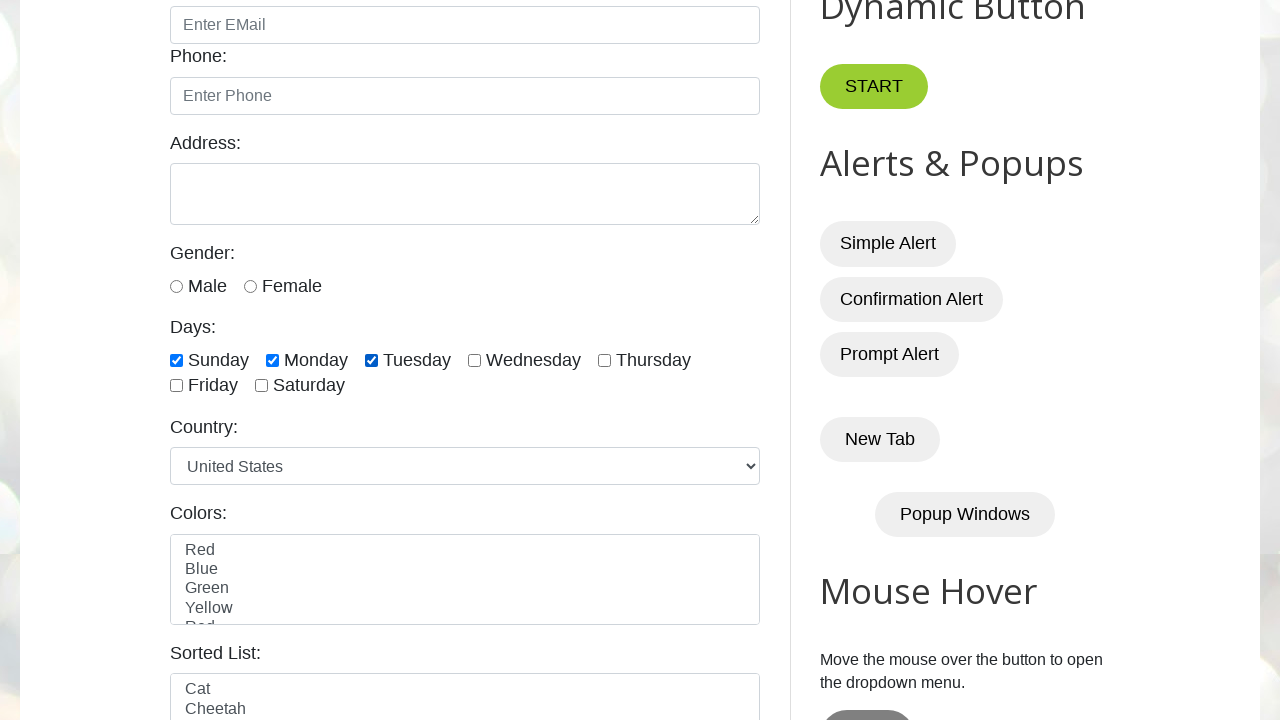

Checkbox 1 was selected, clicked to uncheck it at (176, 360) on input.form-check-input[type='checkbox'] >> nth=0
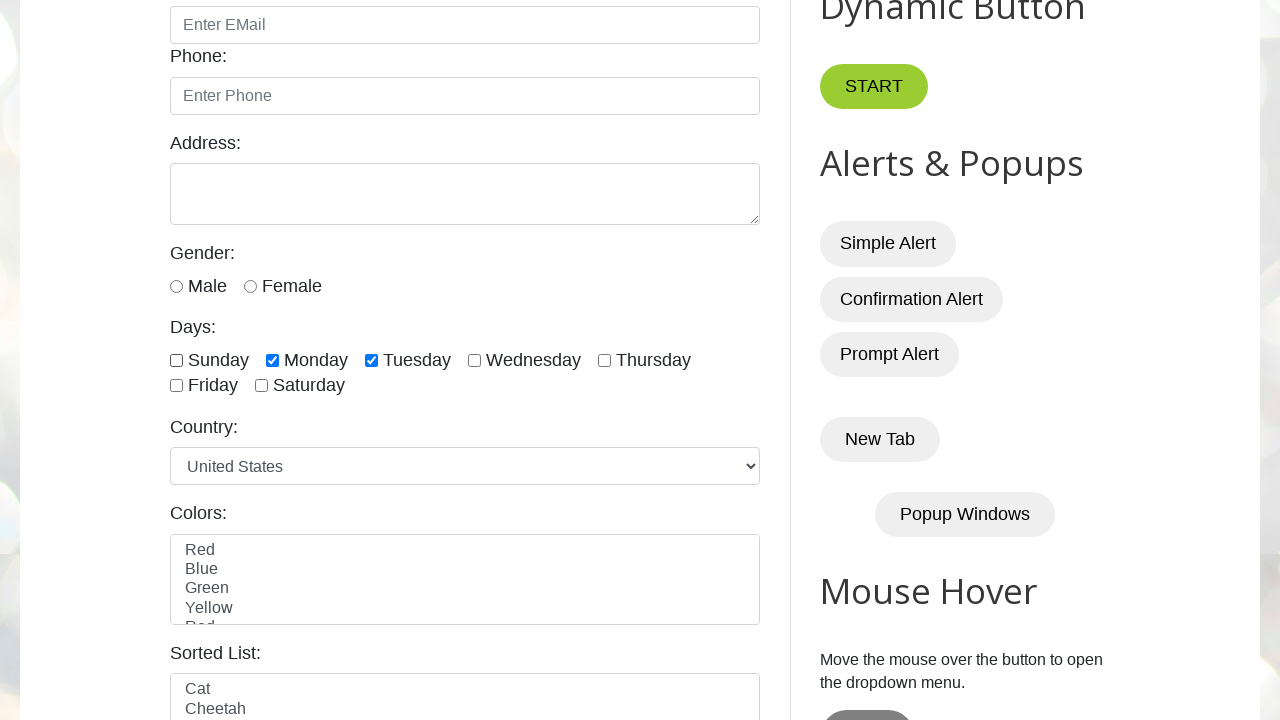

Retrieved checkbox 2 for checking state
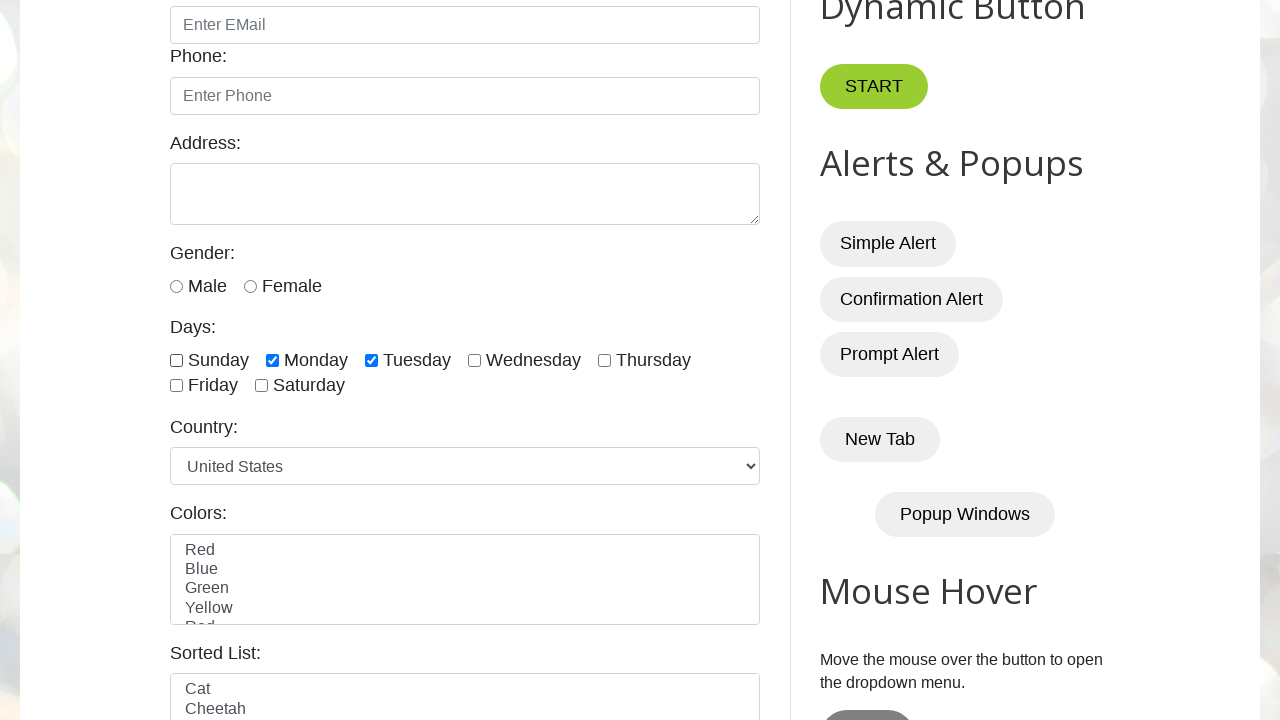

Checkbox 2 was selected, clicked to uncheck it at (272, 360) on input.form-check-input[type='checkbox'] >> nth=1
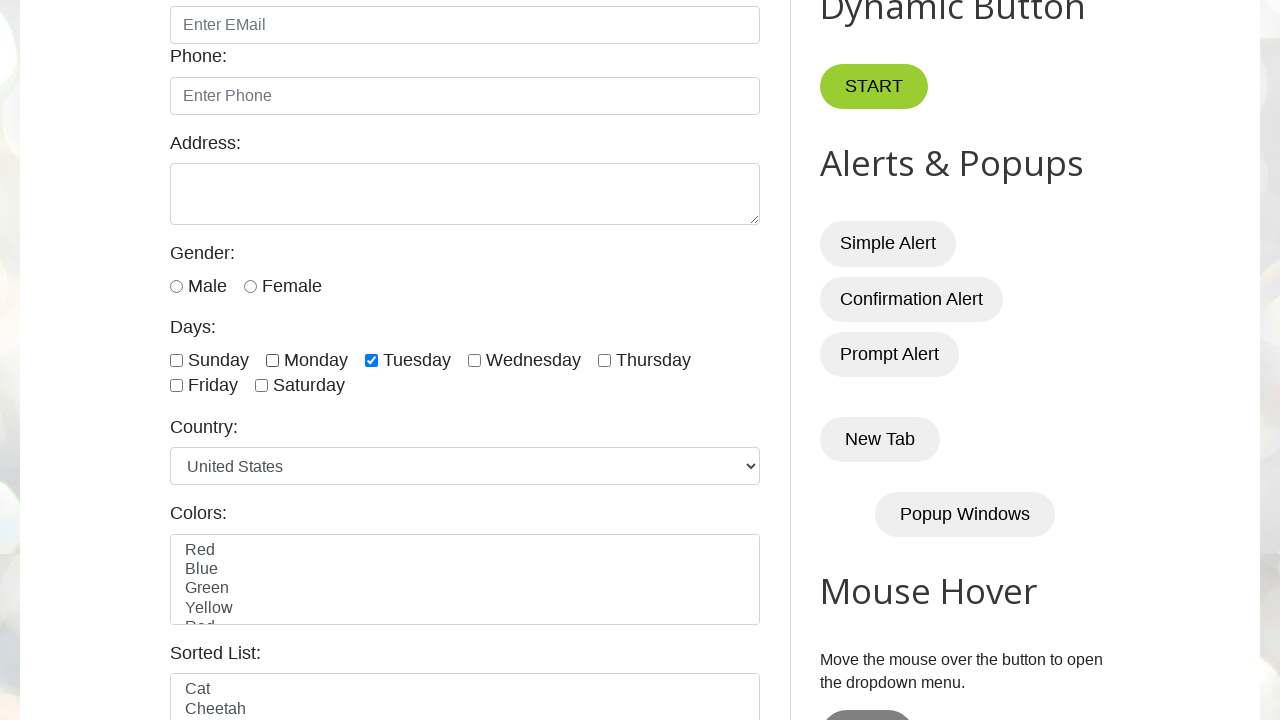

Retrieved checkbox 3 for checking state
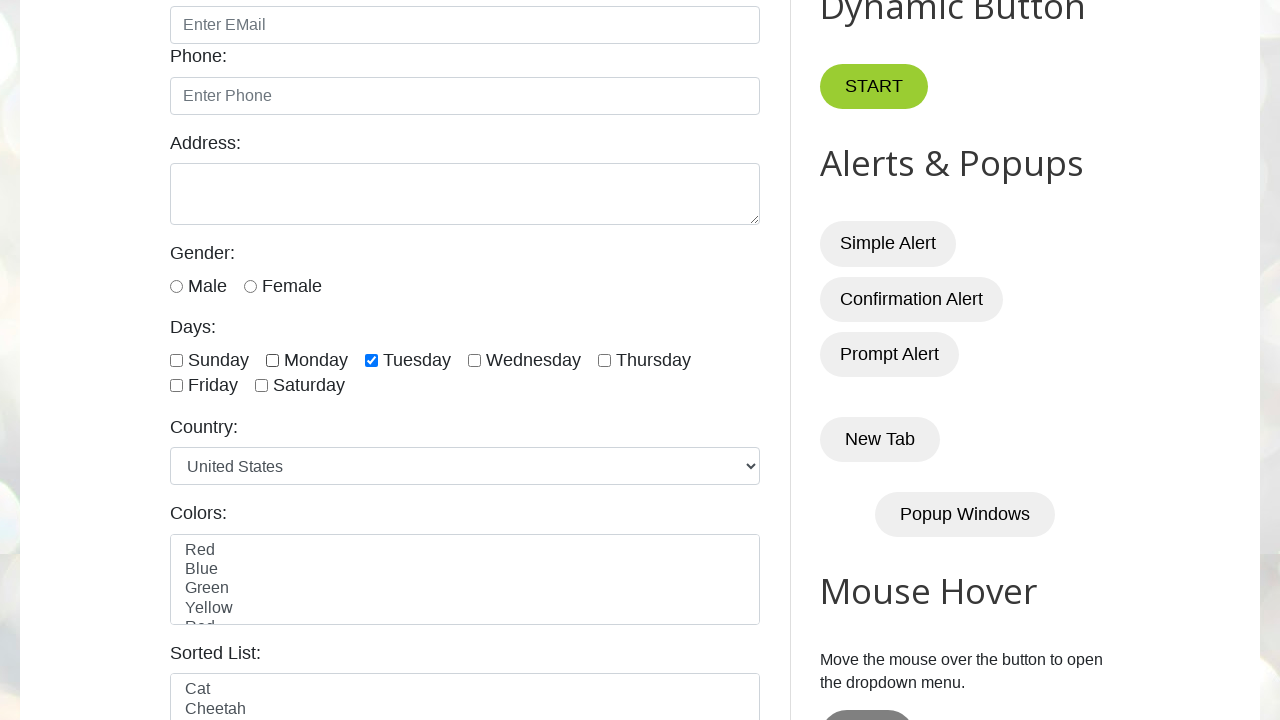

Checkbox 3 was selected, clicked to uncheck it at (372, 360) on input.form-check-input[type='checkbox'] >> nth=2
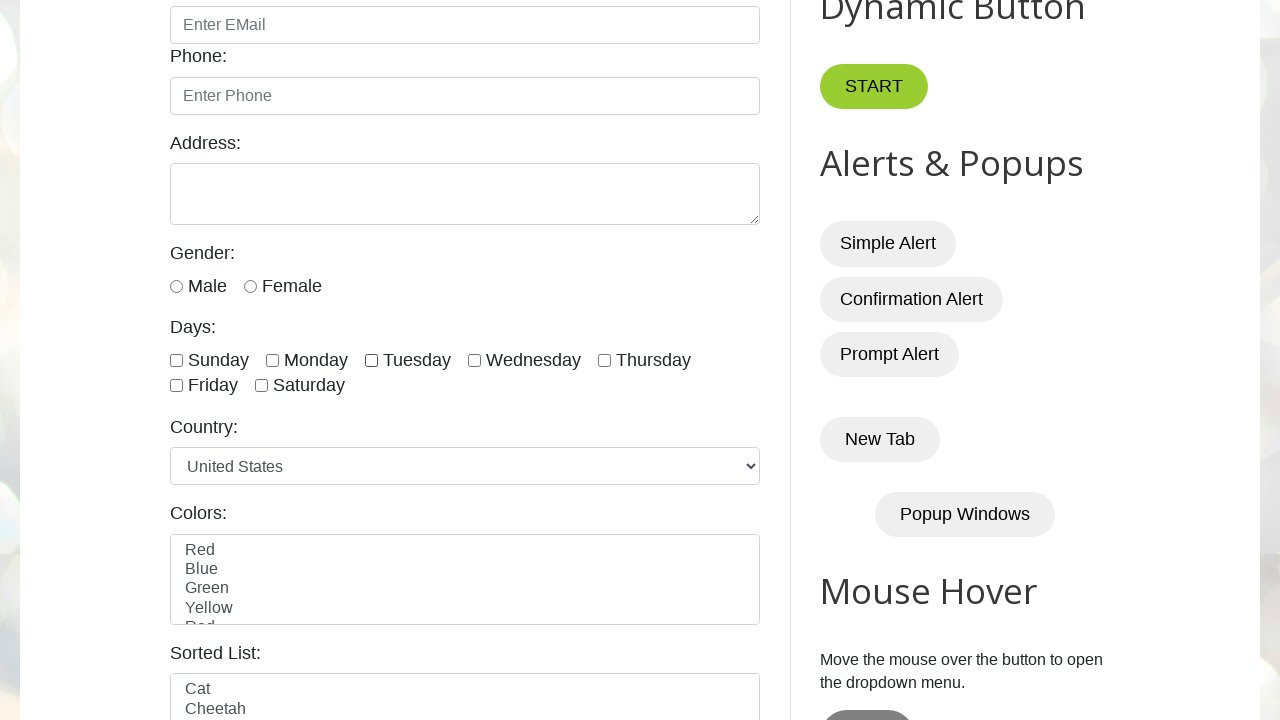

Retrieved checkbox 4 for checking state
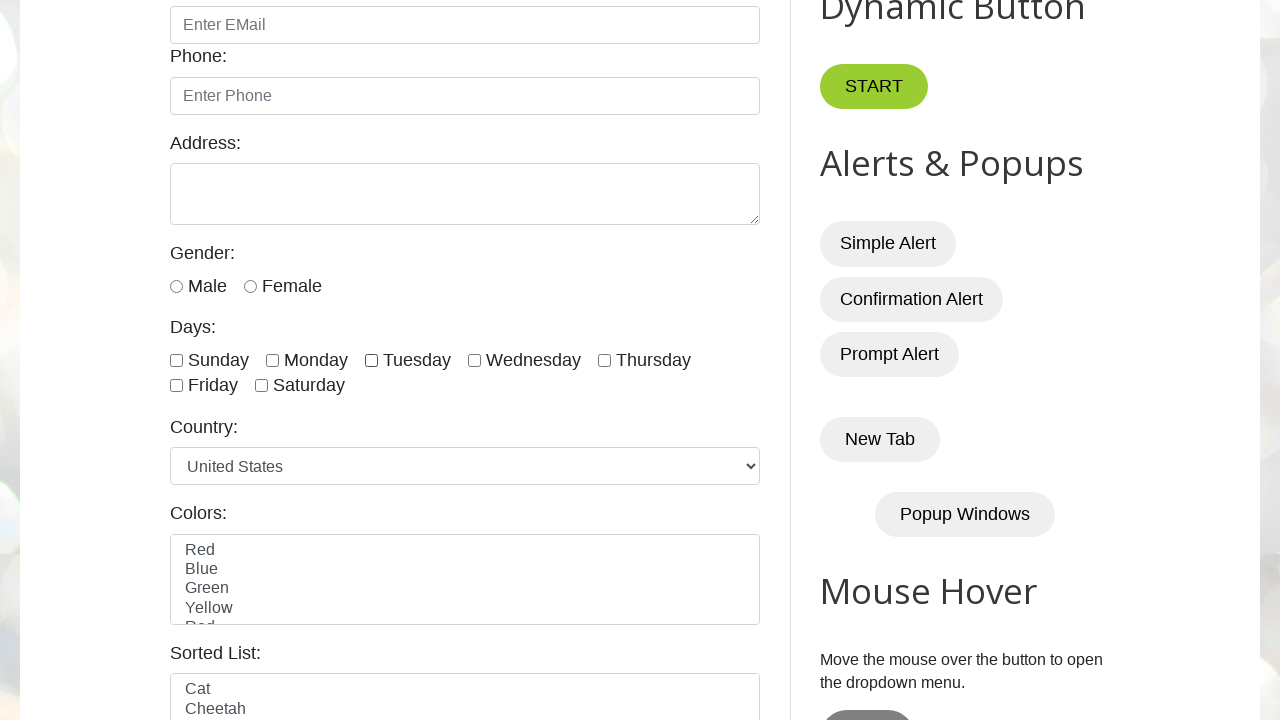

Retrieved checkbox 5 for checking state
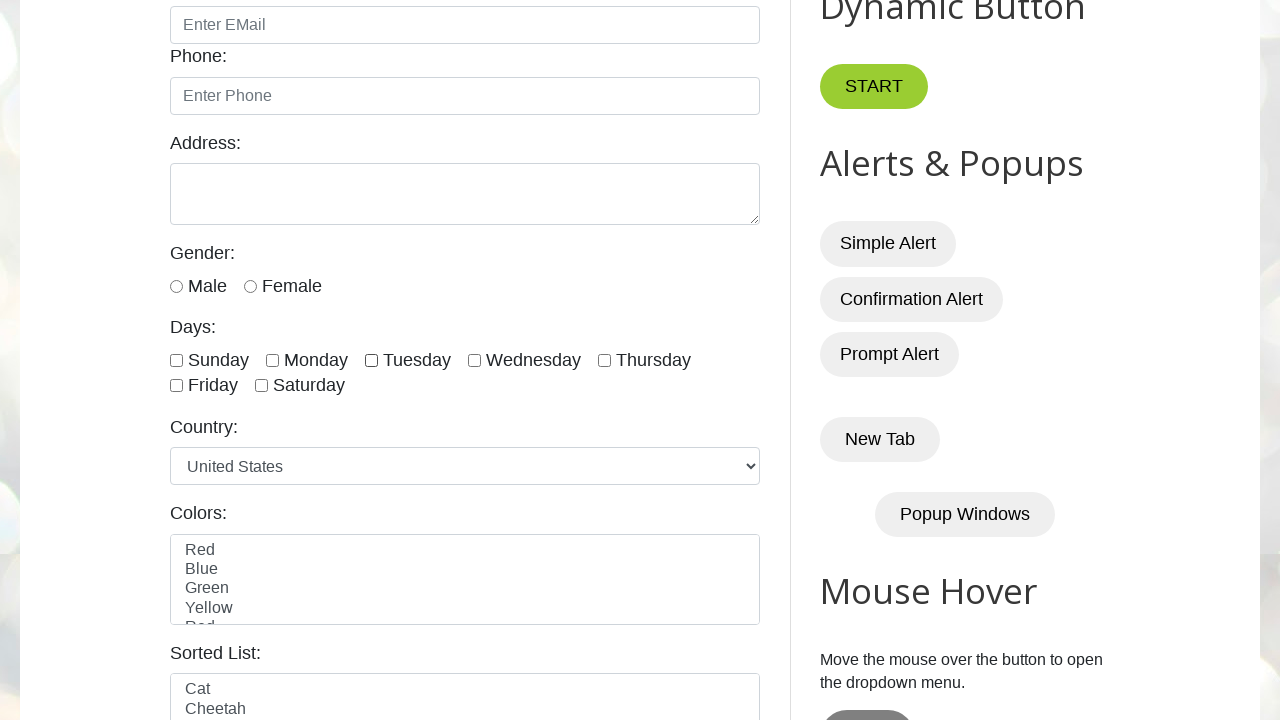

Retrieved checkbox 6 for checking state
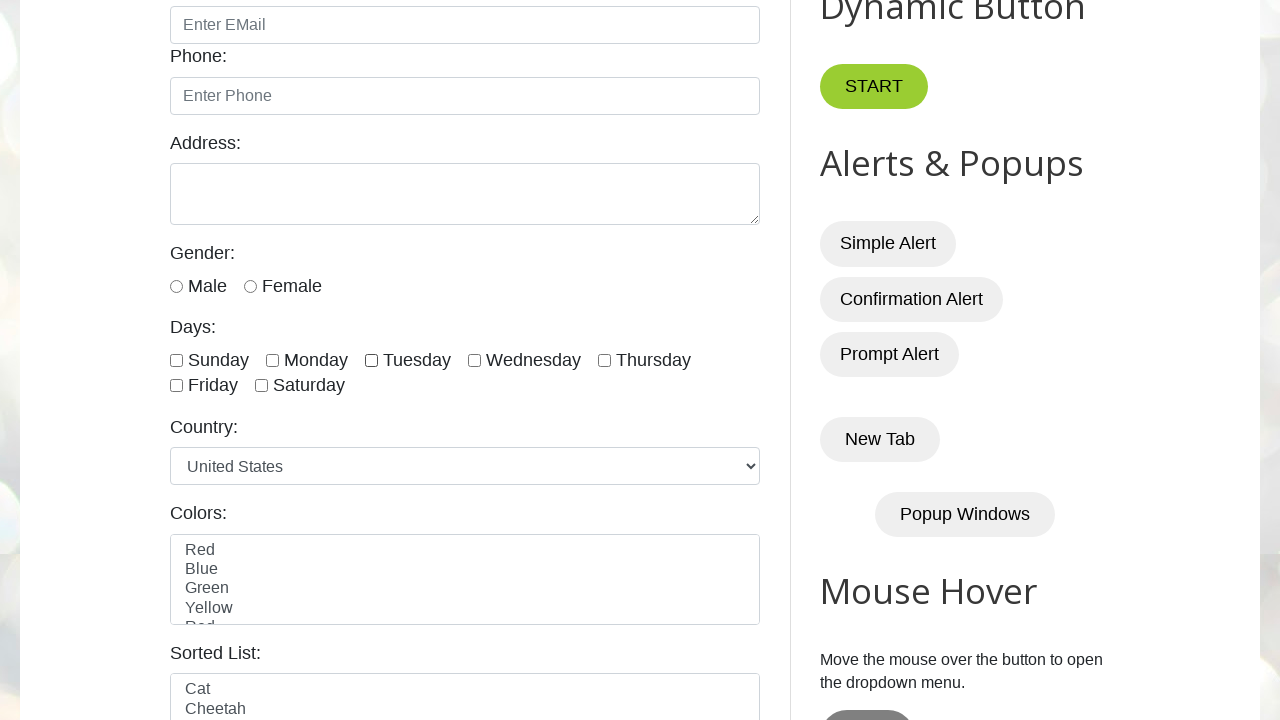

Retrieved checkbox 7 for checking state
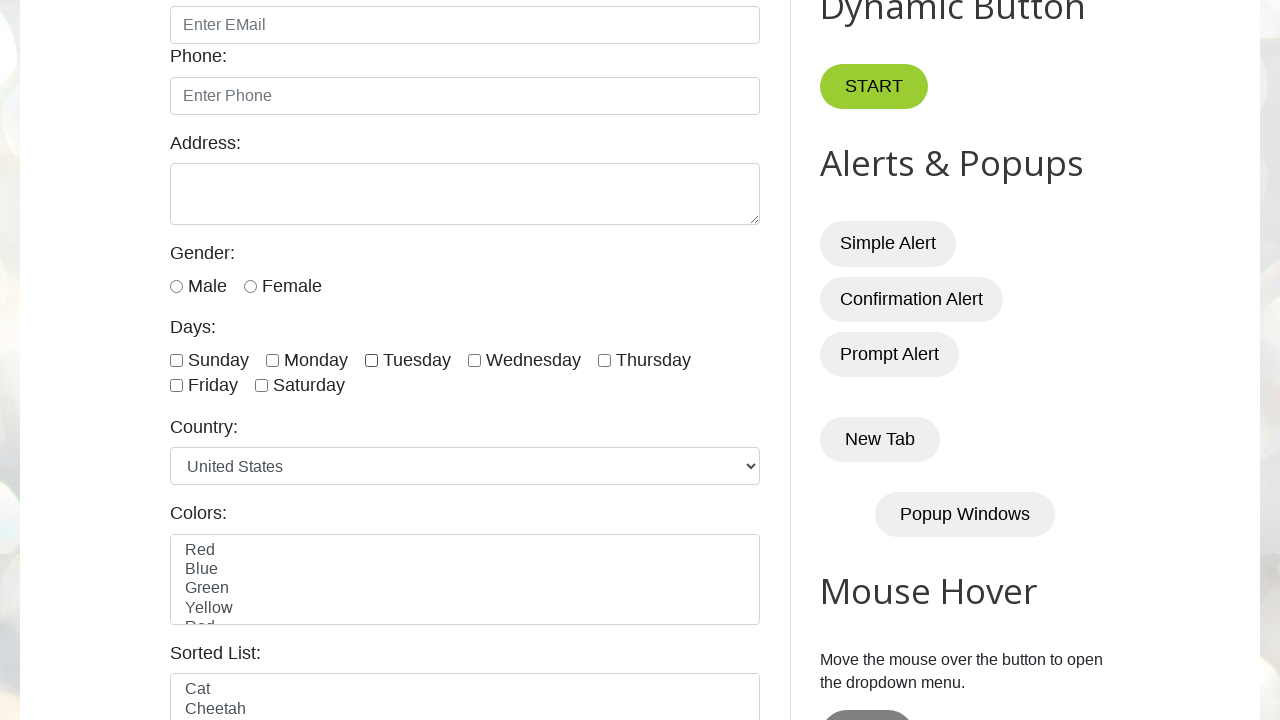

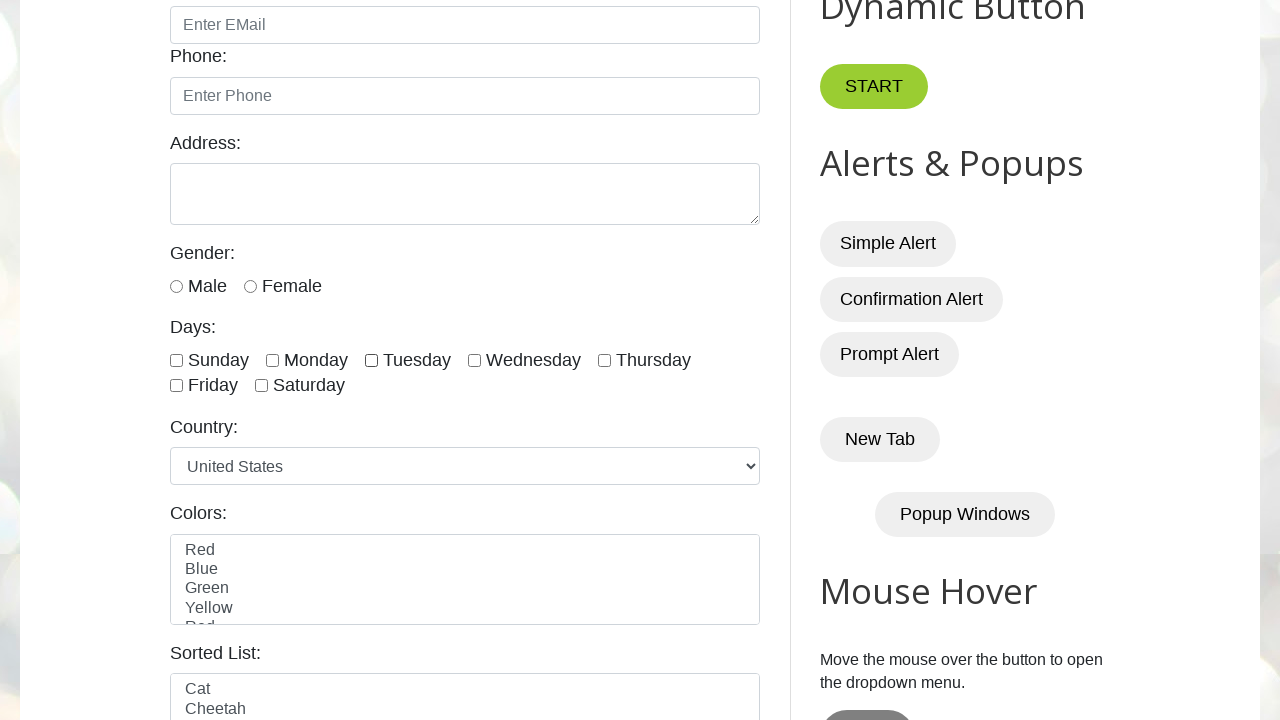